Tests dropdown selection on Heroku test app by selecting Option 1 from the dropdown menu

Starting URL: https://the-internet.herokuapp.com/dropdown

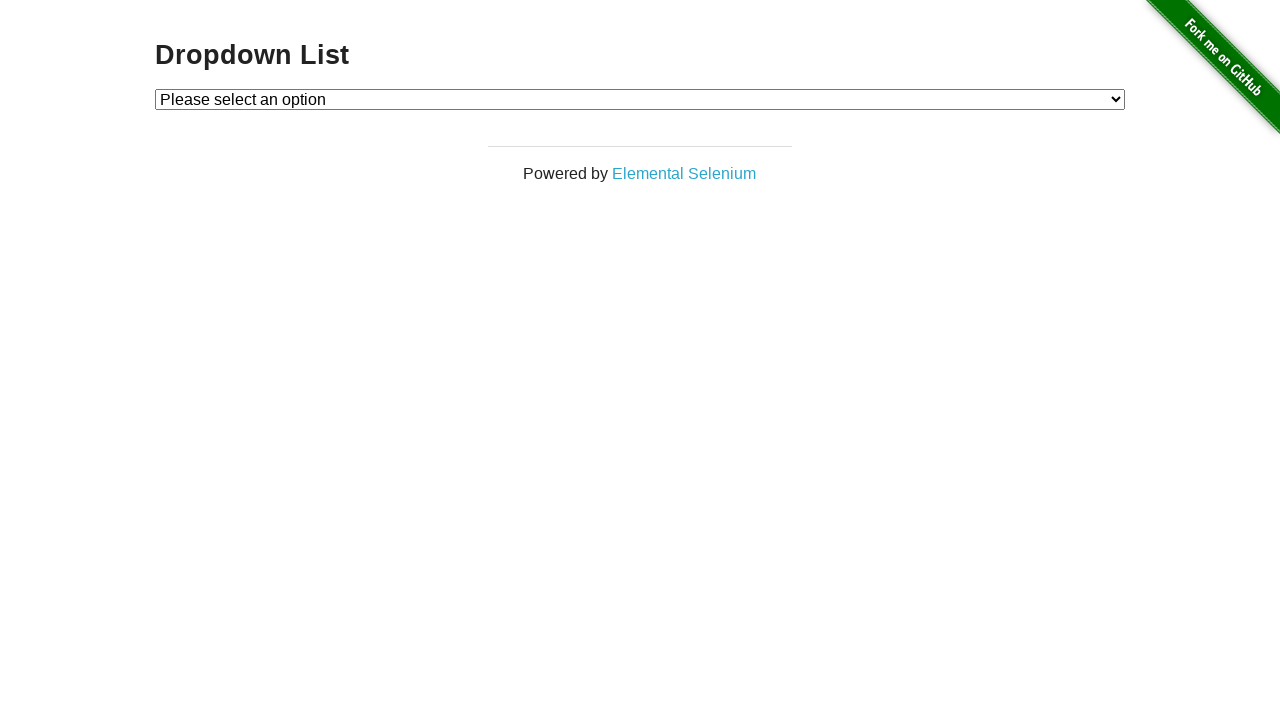

Selected 'Option 1' from the dropdown menu on select[id='dropdown']
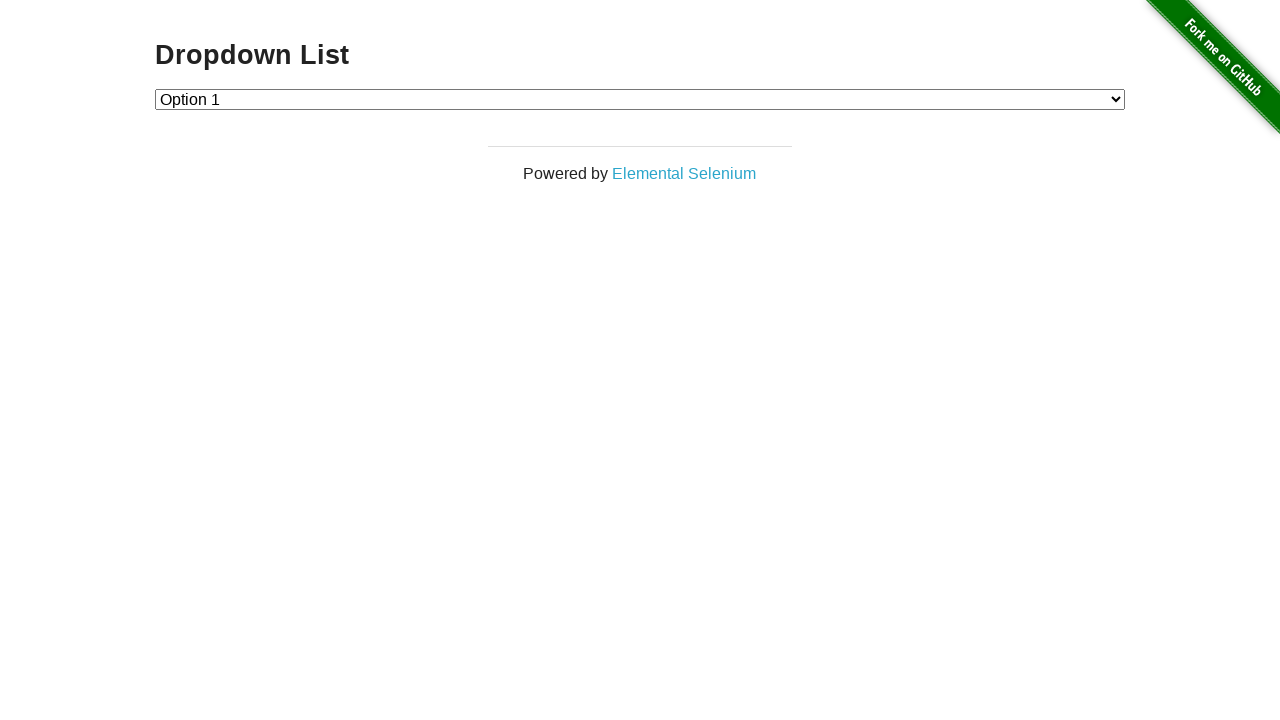

Waited 3 seconds to observe the dropdown selection
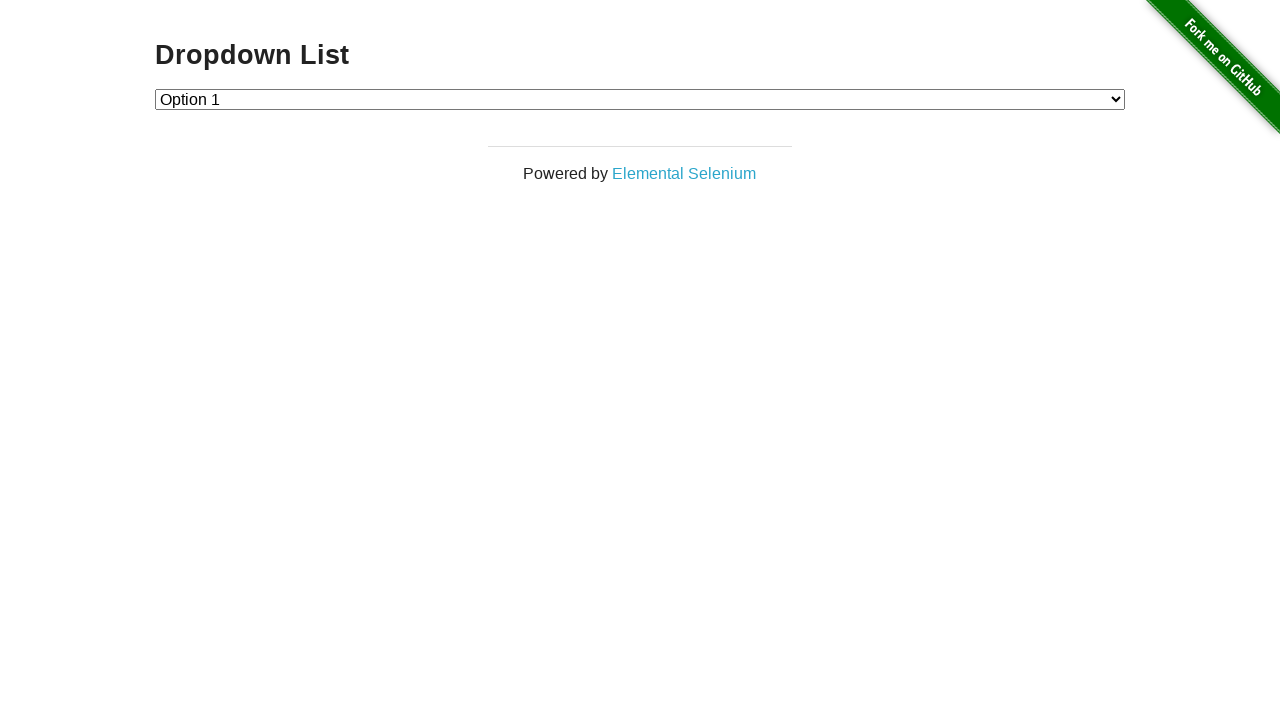

Located the selected option element to verify the selection
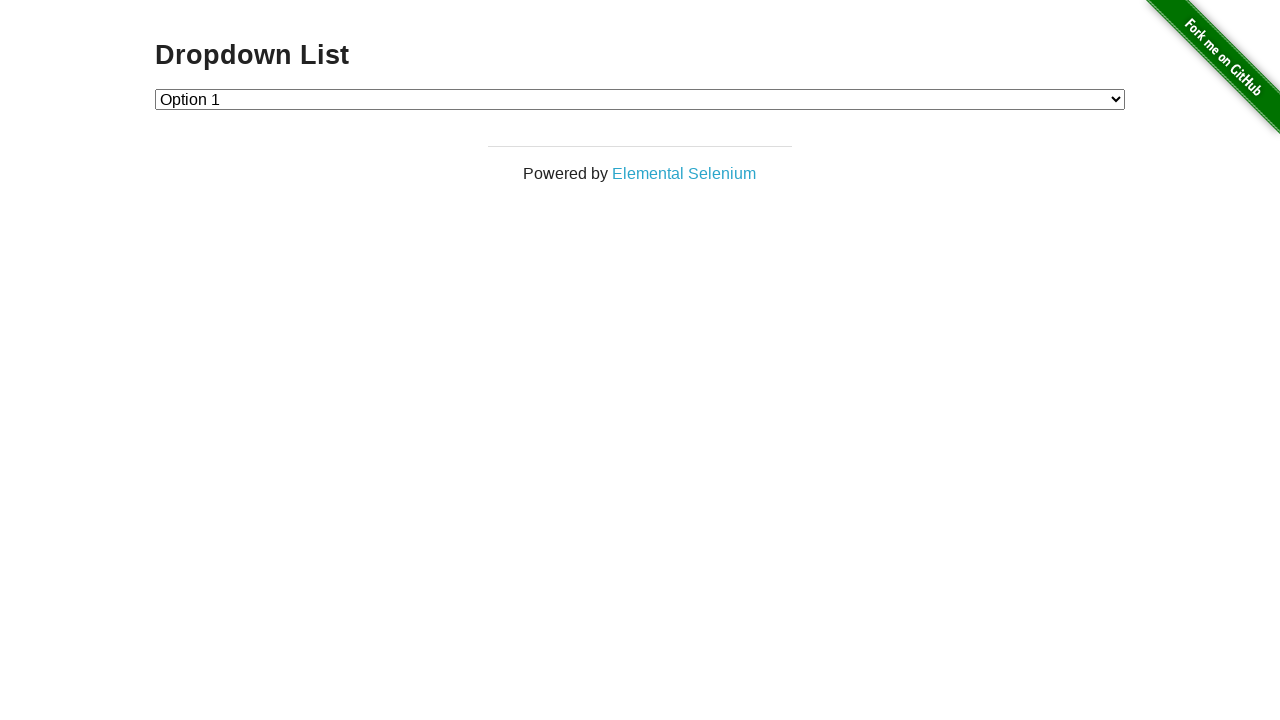

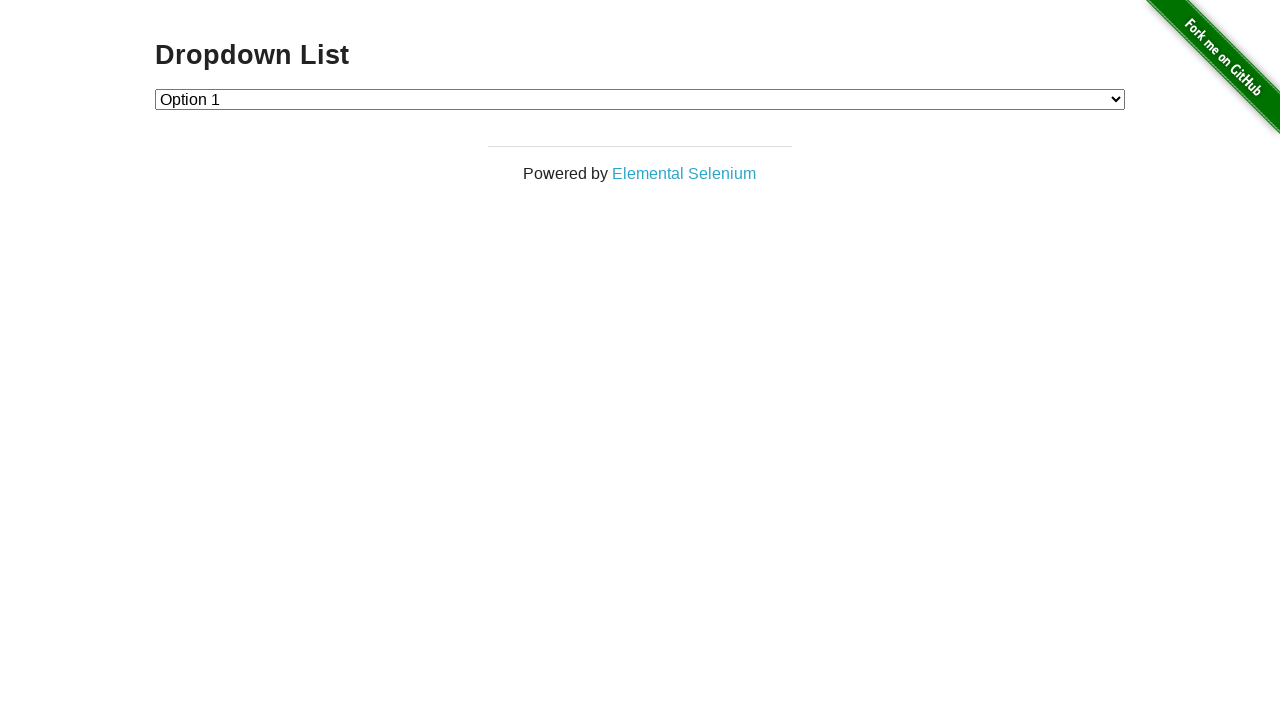